Tests for memory leaks by navigating through several pages and verifying the site remains responsive

Starting URL: https://wedding-website-sepia-ten.vercel.app

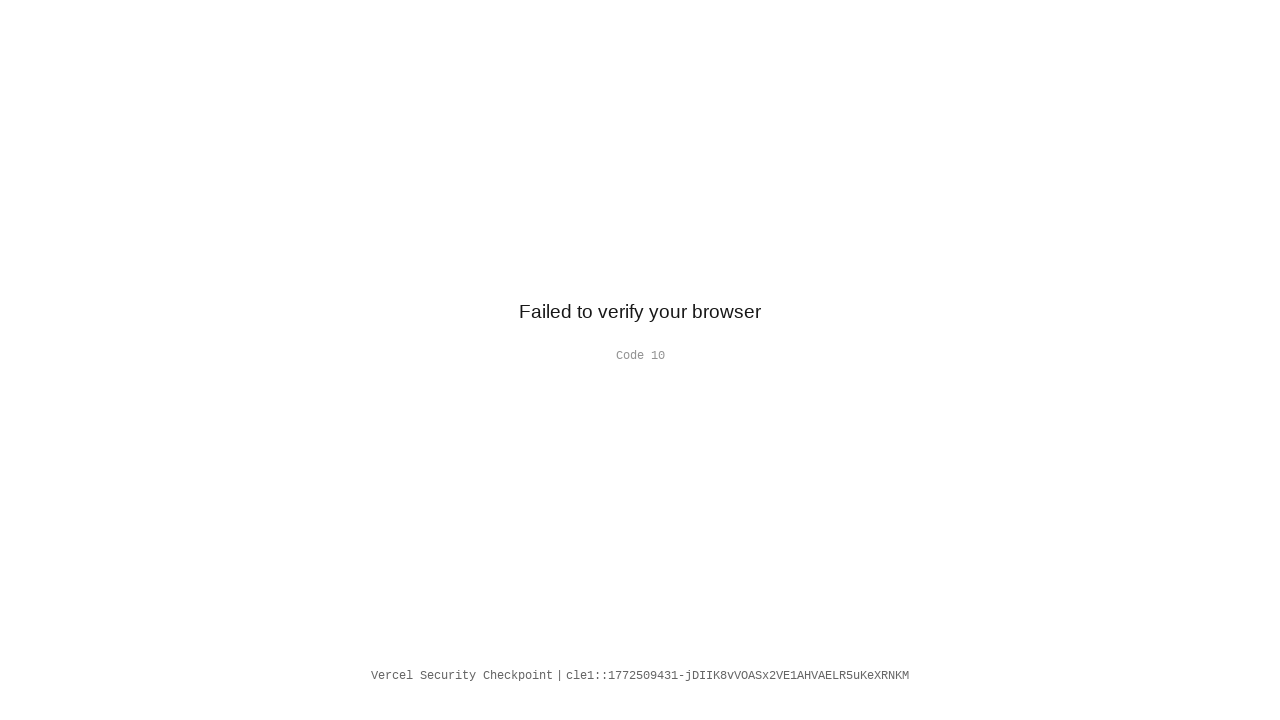

Navigated to /gallery
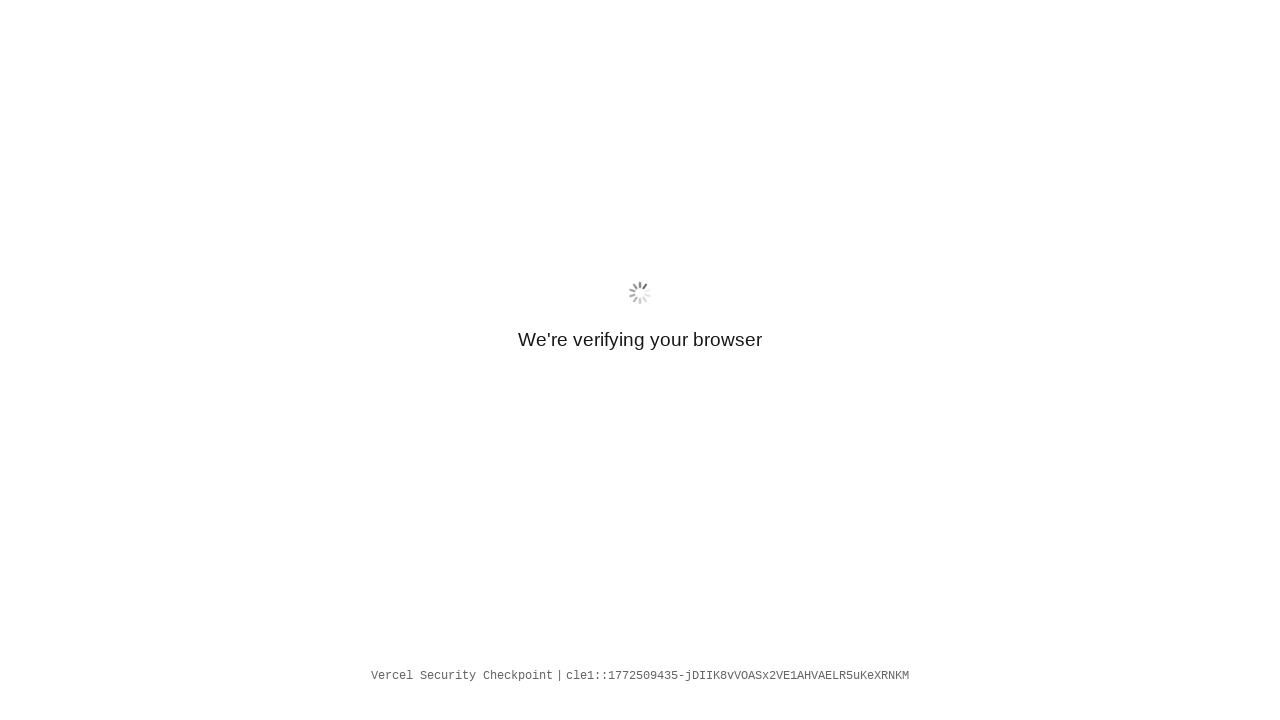

Page /gallery DOM content loaded
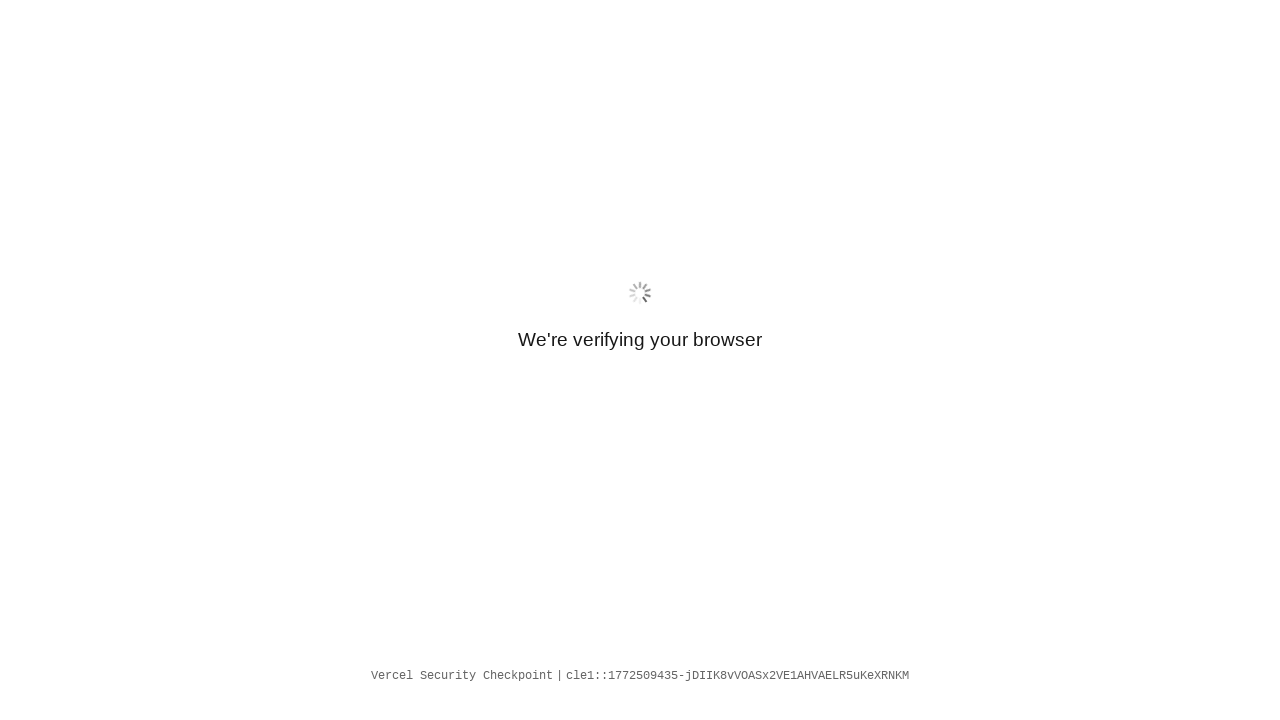

Waited 500ms for page /gallery to settle
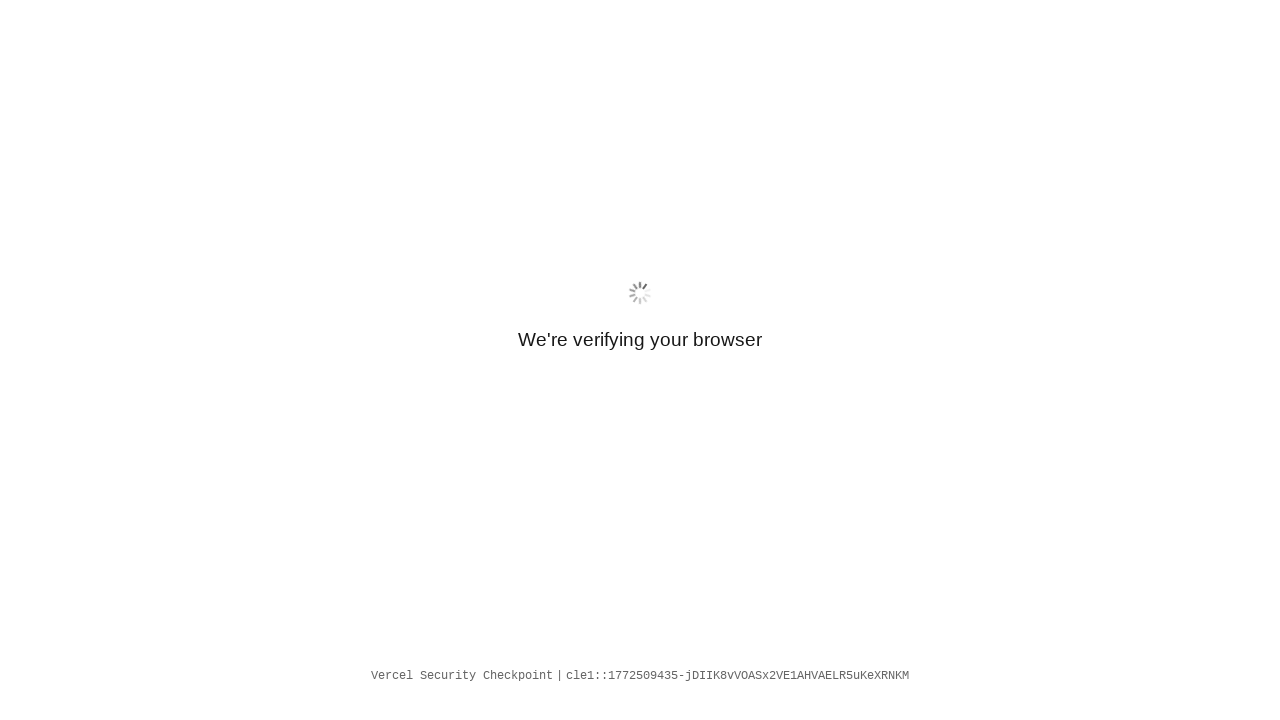

Navigated to /#guestbook
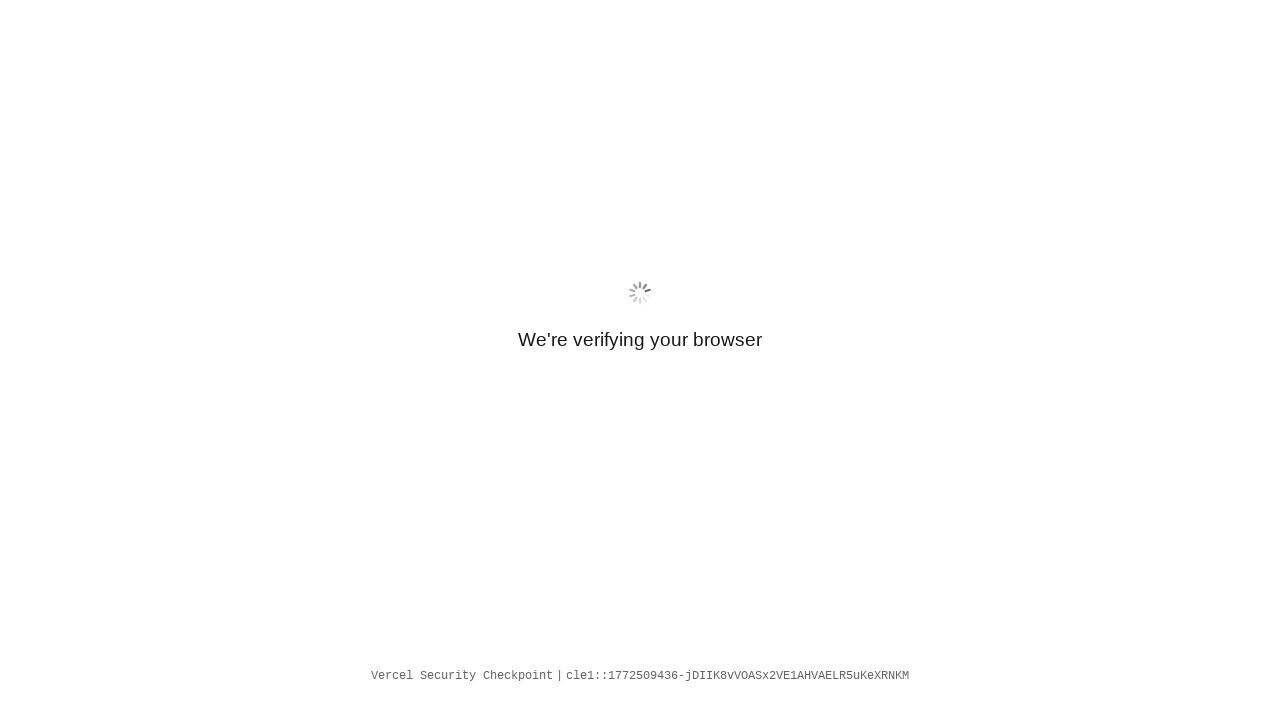

Page /#guestbook DOM content loaded
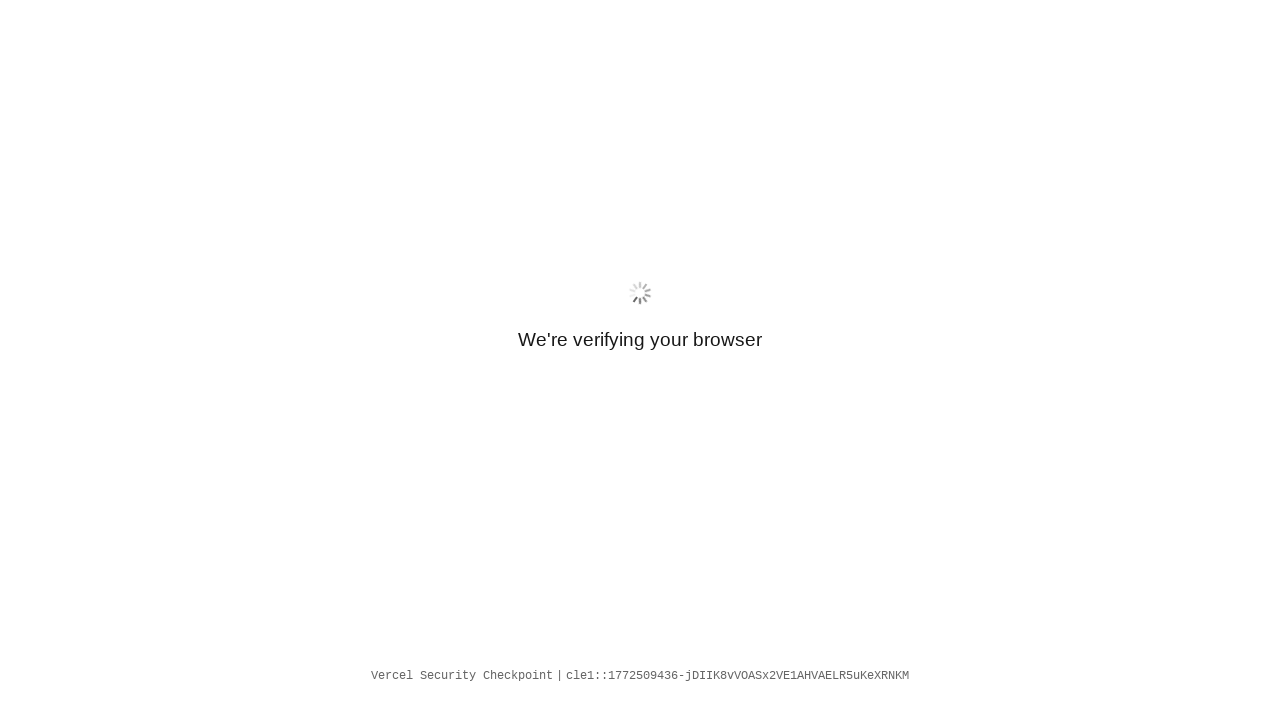

Waited 500ms for page /#guestbook to settle
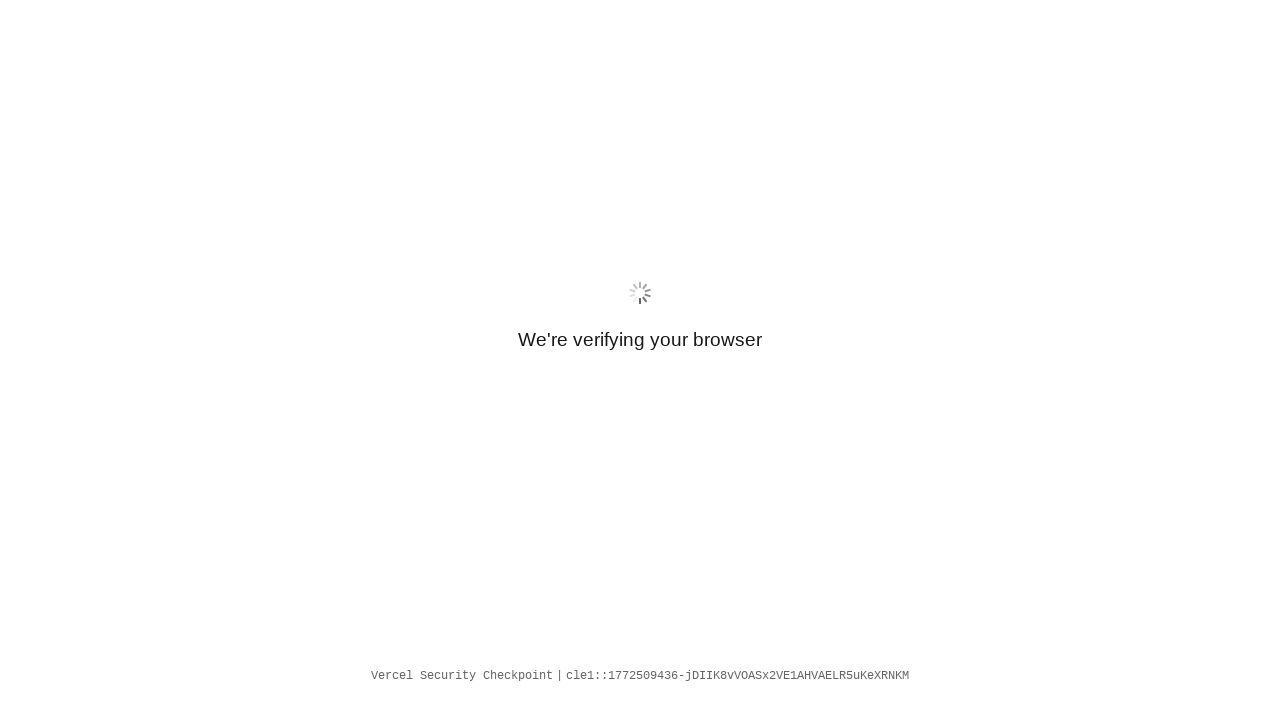

Navigated to /#upload
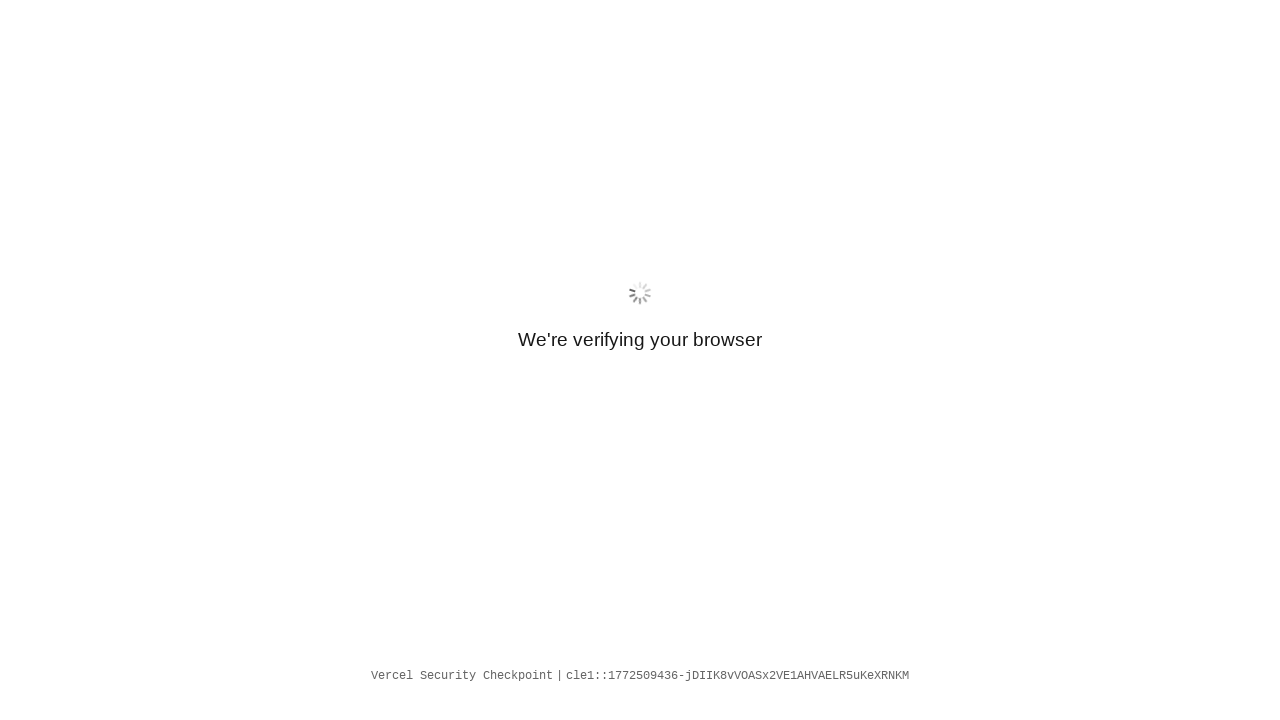

Page /#upload DOM content loaded
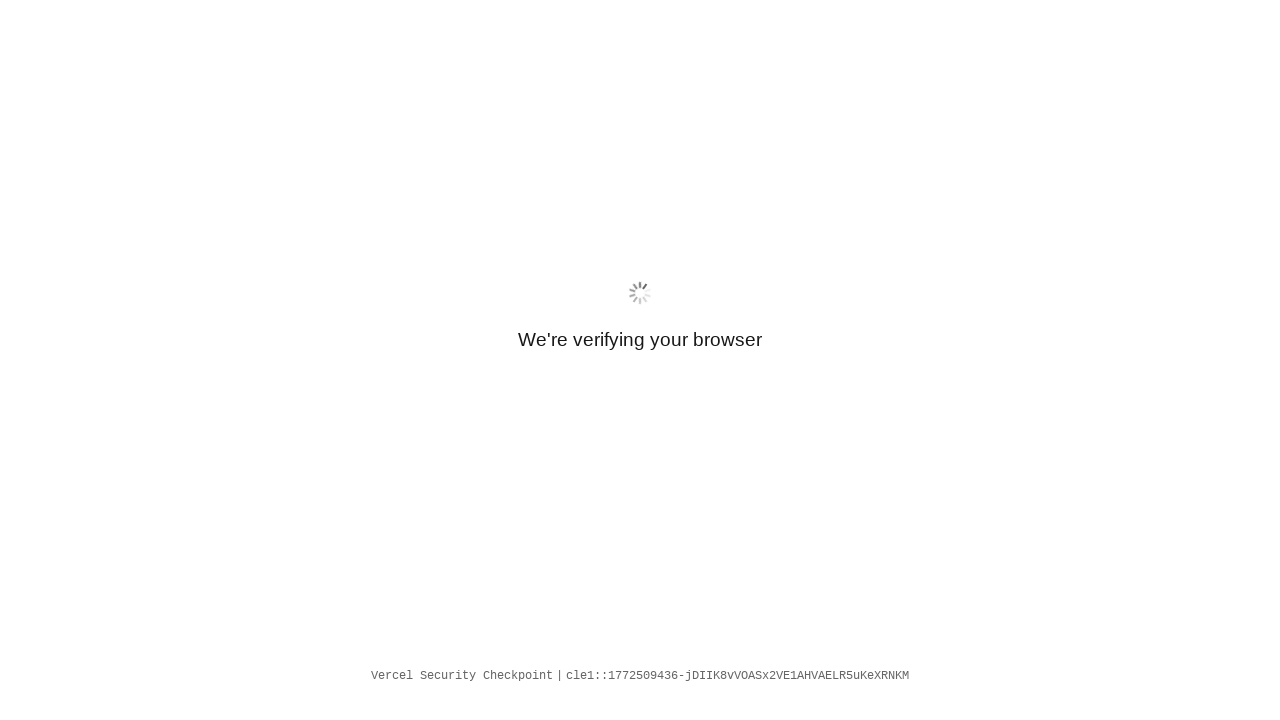

Waited 500ms for page /#upload to settle
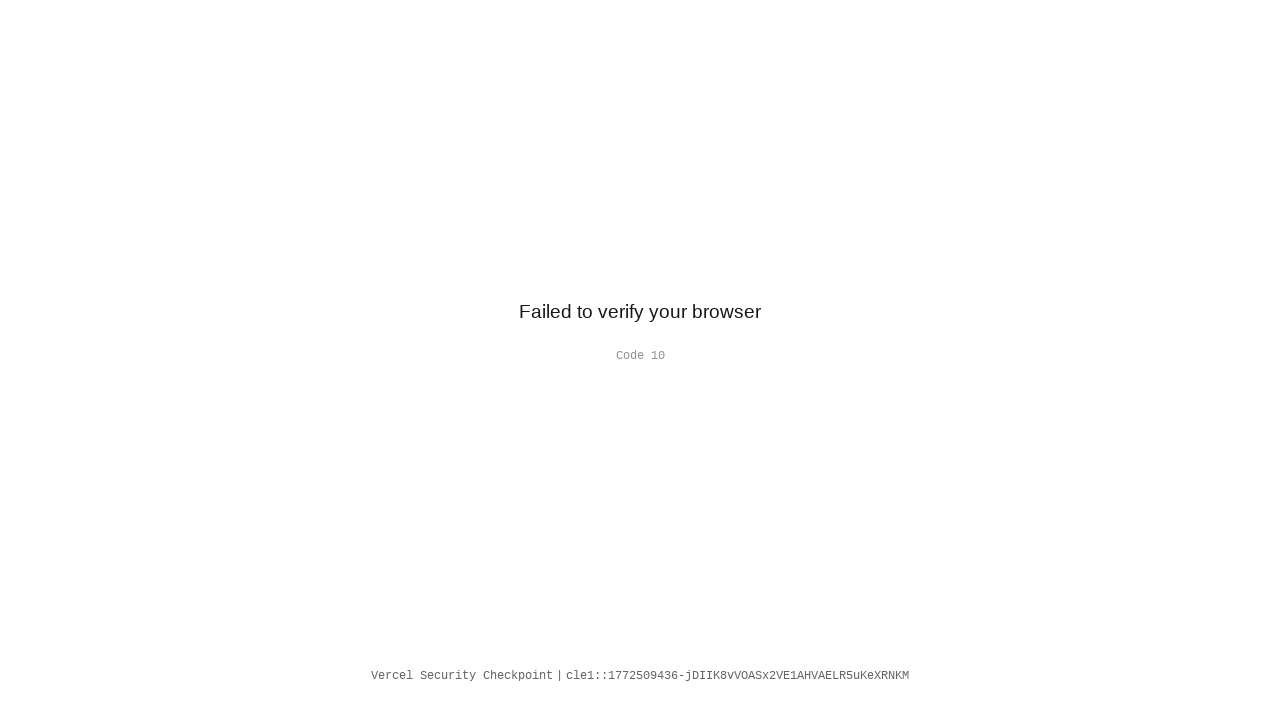

Navigated to /map
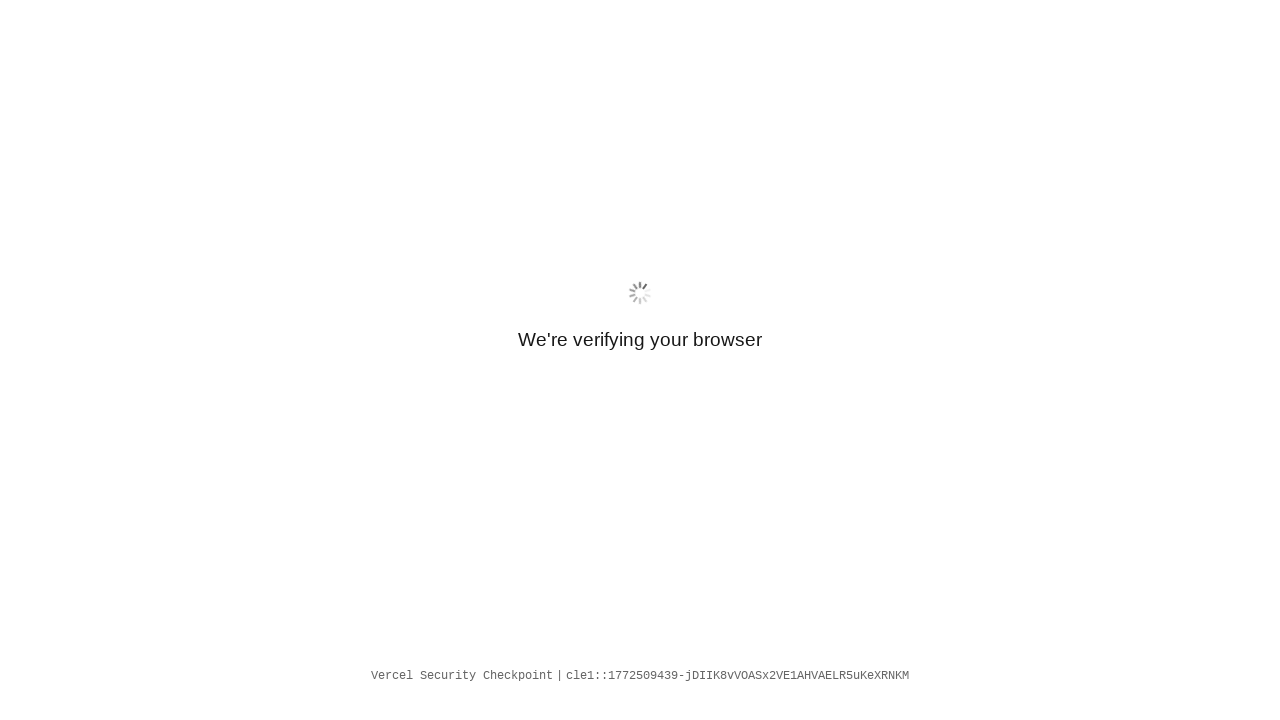

Page /map DOM content loaded
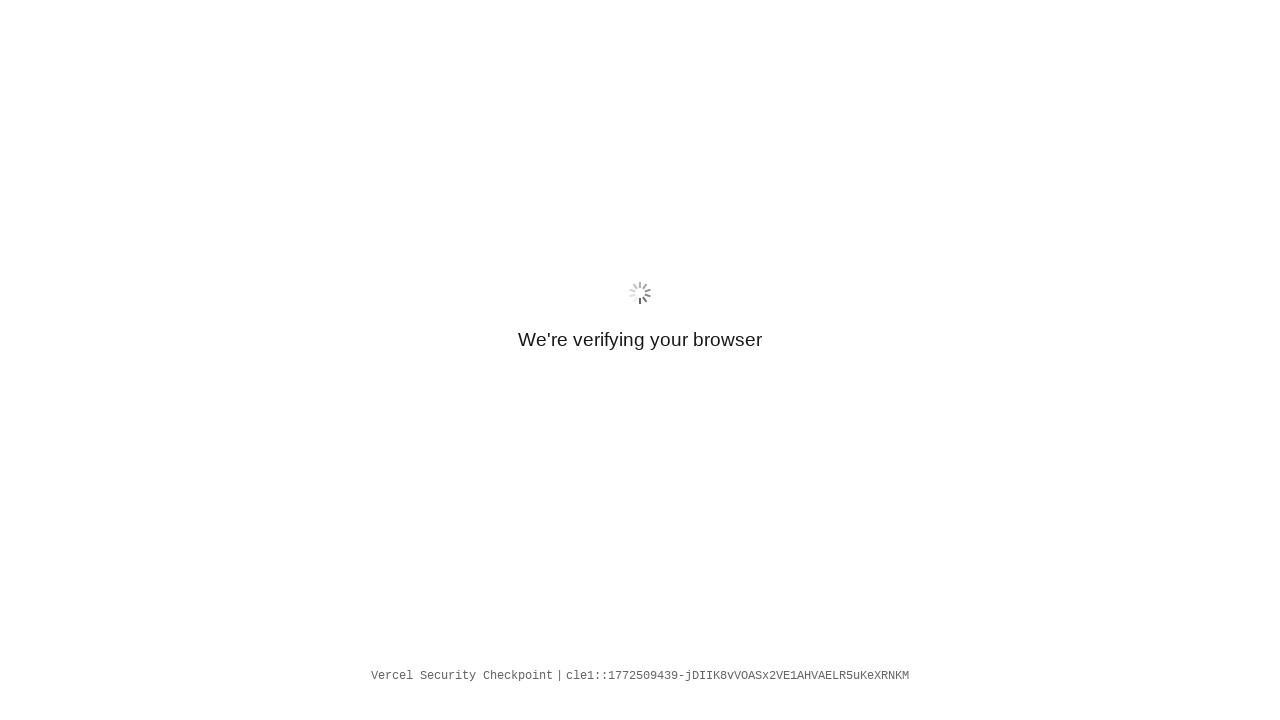

Waited 500ms for page /map to settle
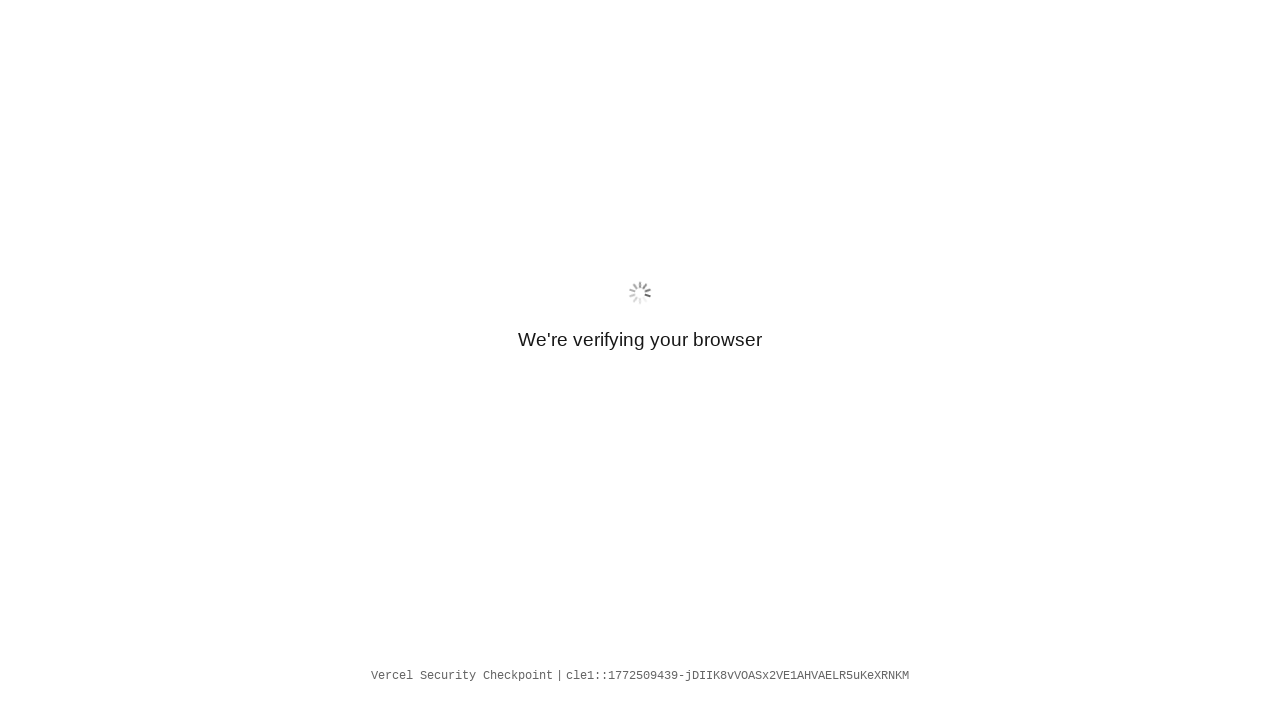

Navigated to /
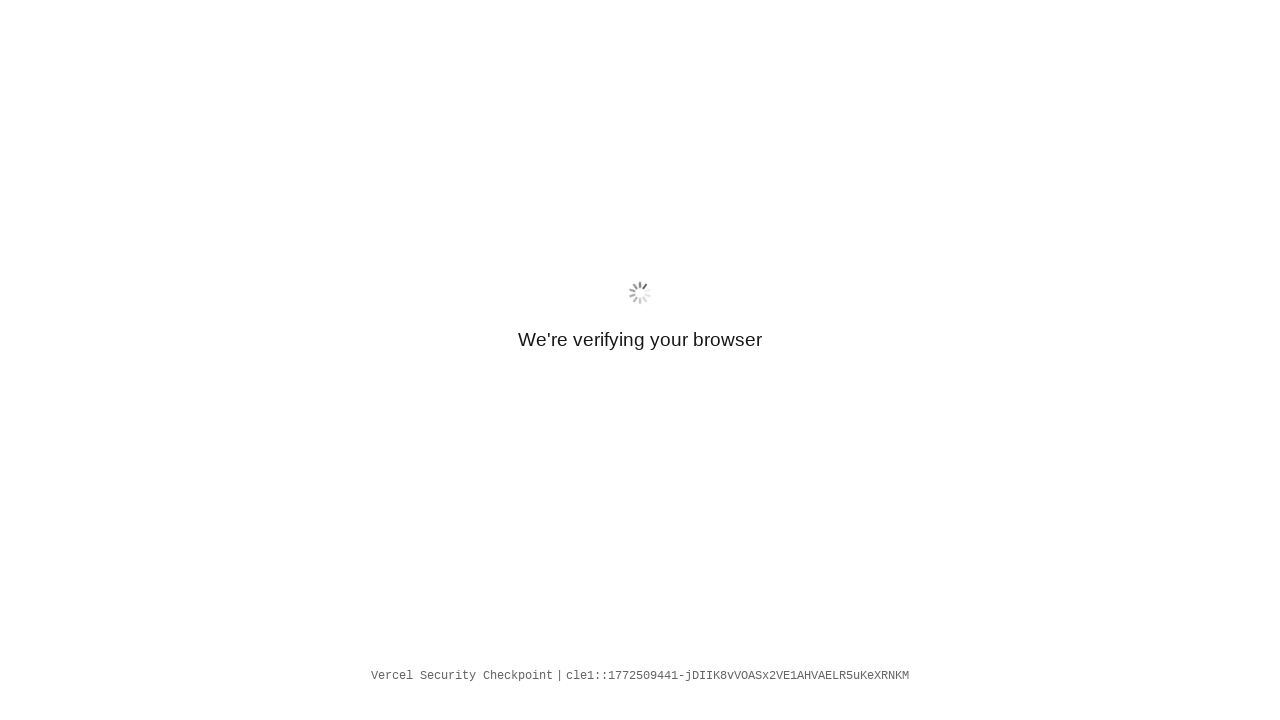

Page / DOM content loaded
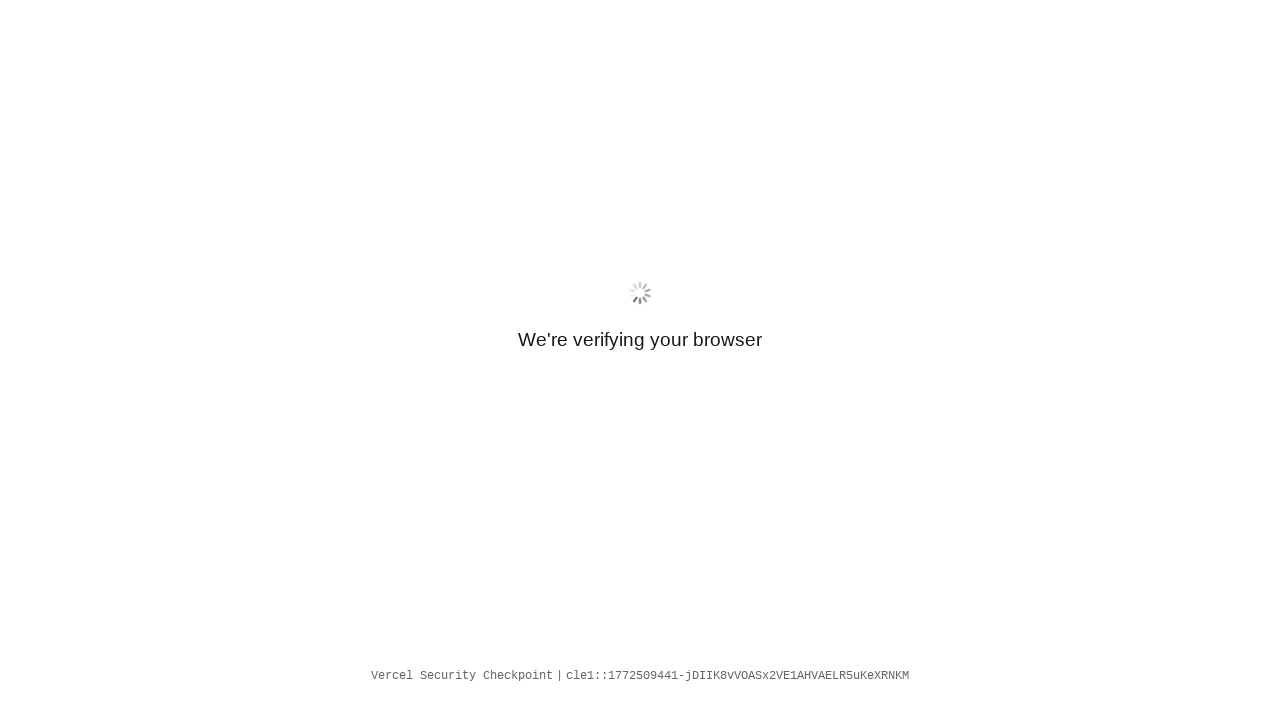

Waited 500ms for page / to settle
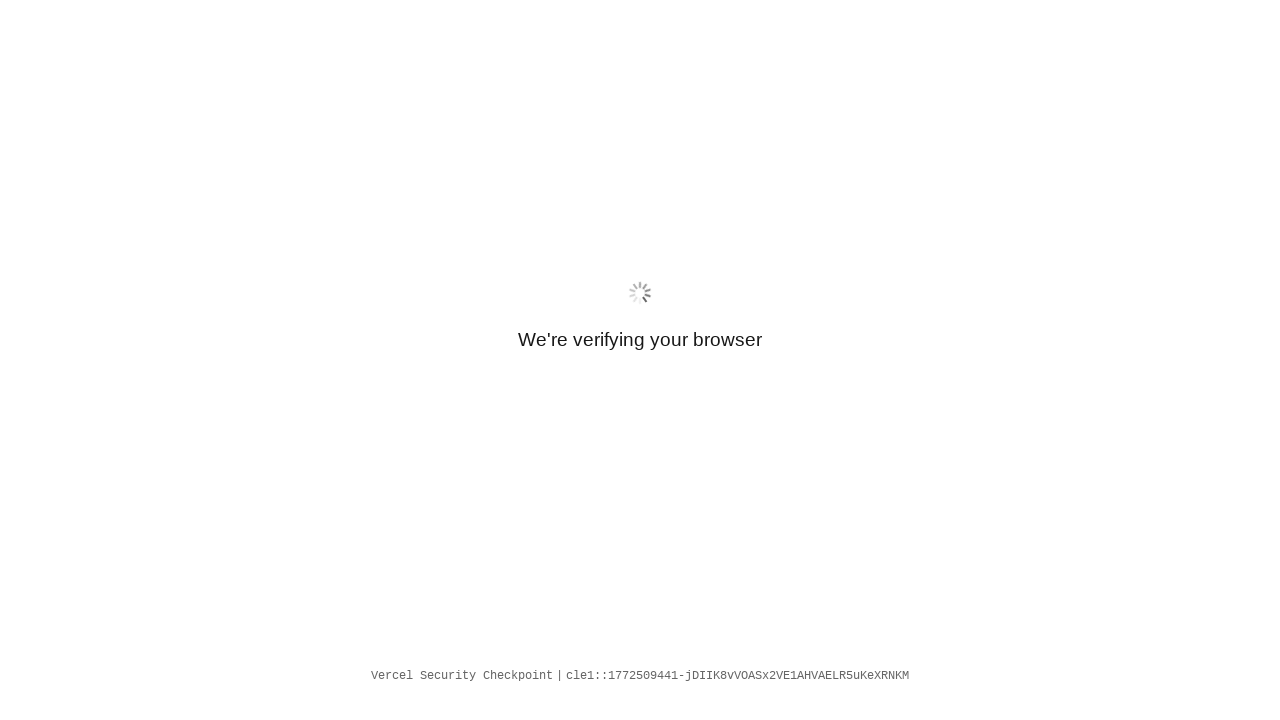

Navigated back to homepage to verify responsiveness
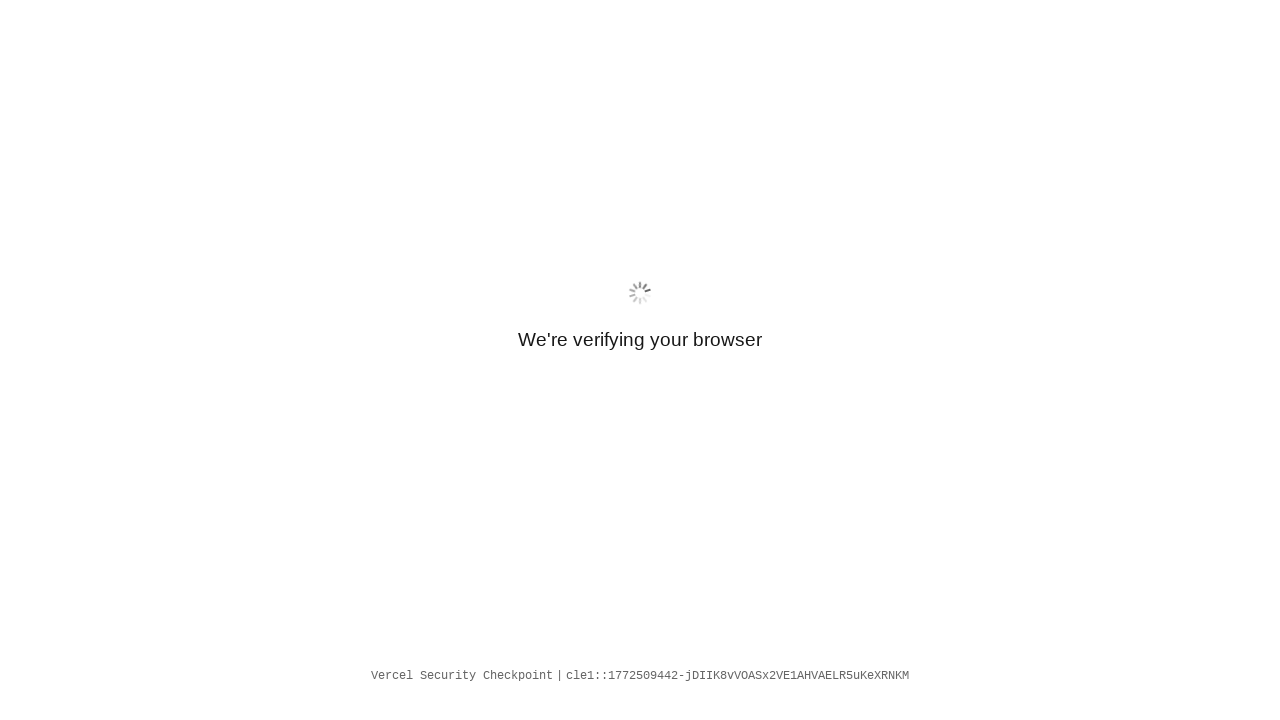

Homepage fully loaded - site remains responsive after navigation through multiple pages
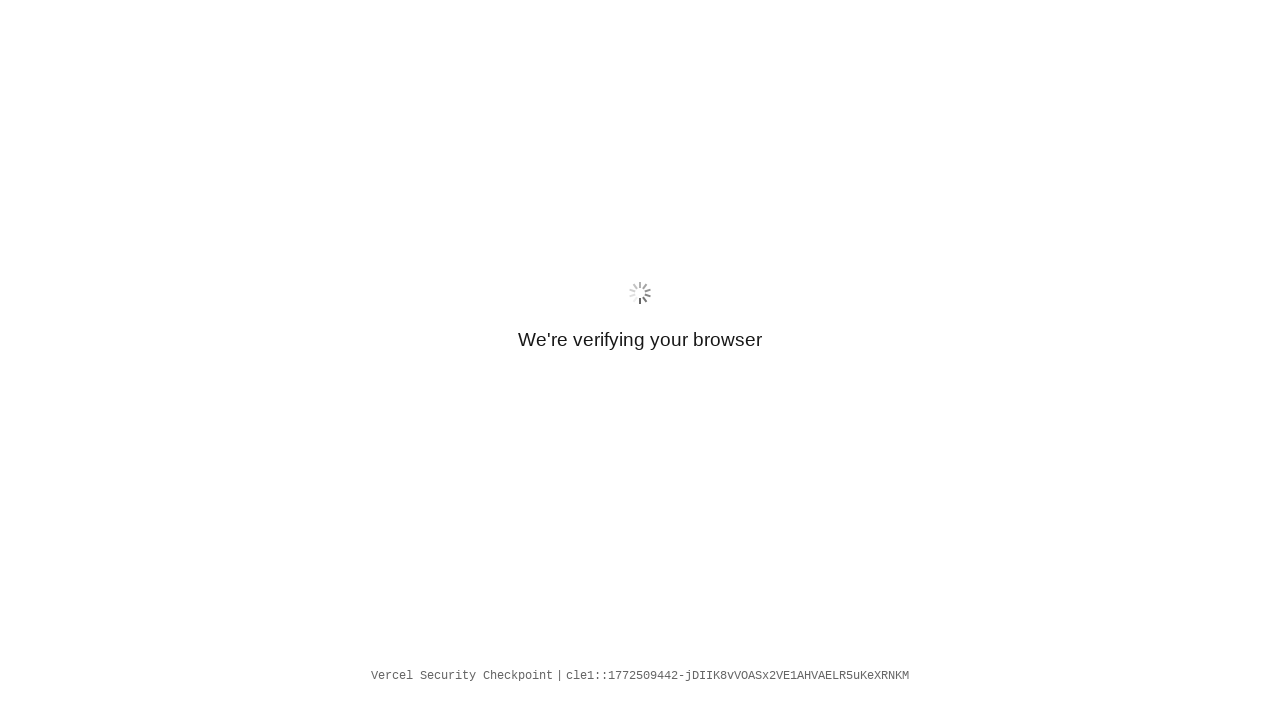

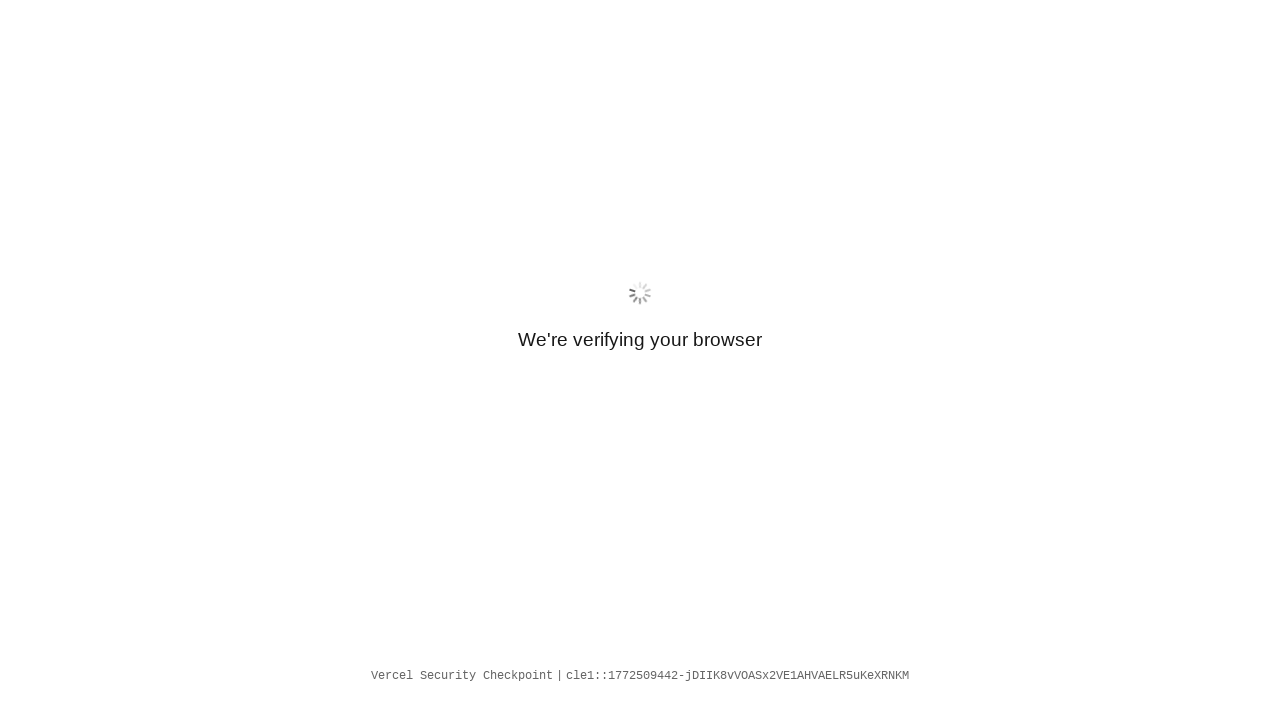